Tests dropdown selection functionality by selecting an option from a select menu element

Starting URL: https://demoqa.com/select-menu

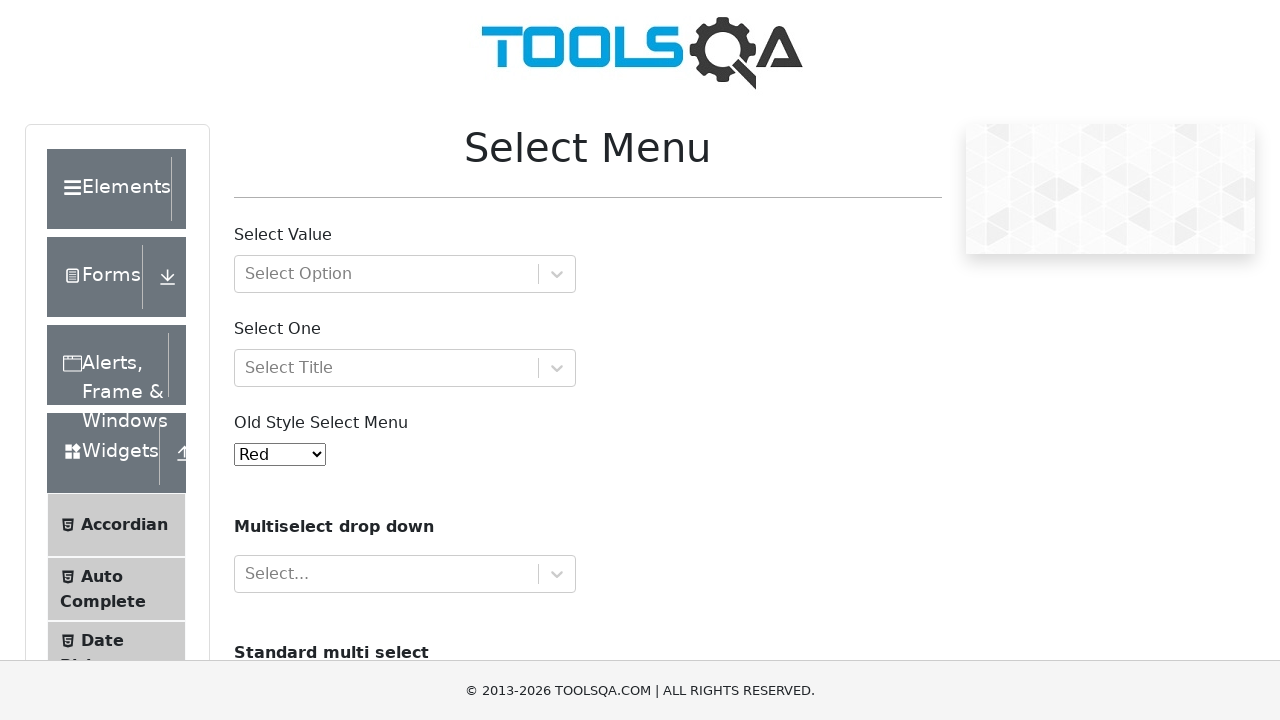

Located the dropdown select menu element
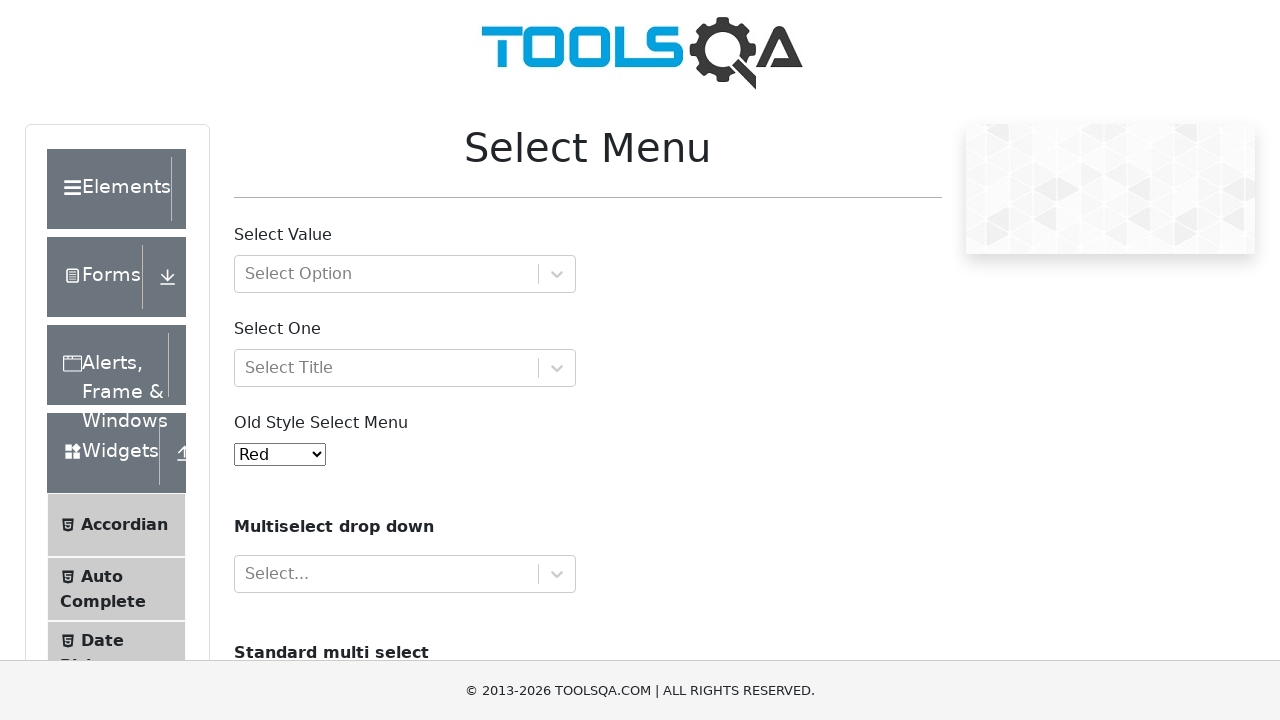

Selected 'Aqua' option from the dropdown menu on select#oldSelectMenu
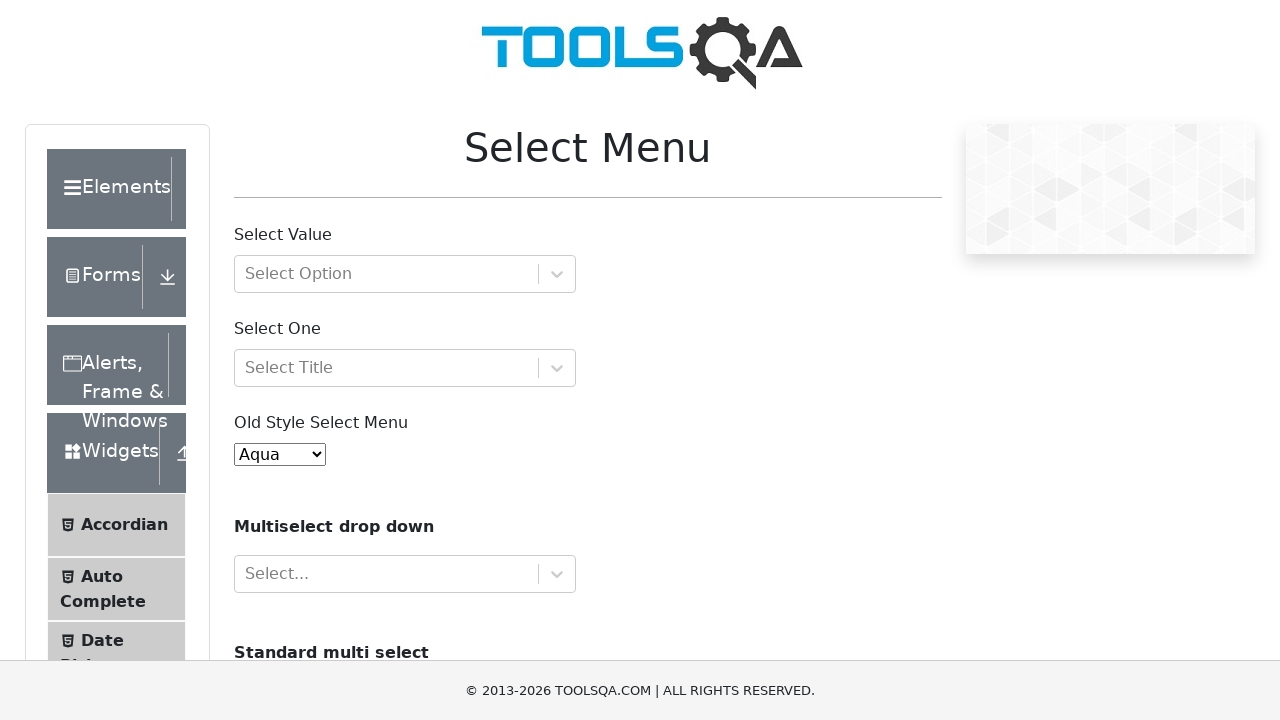

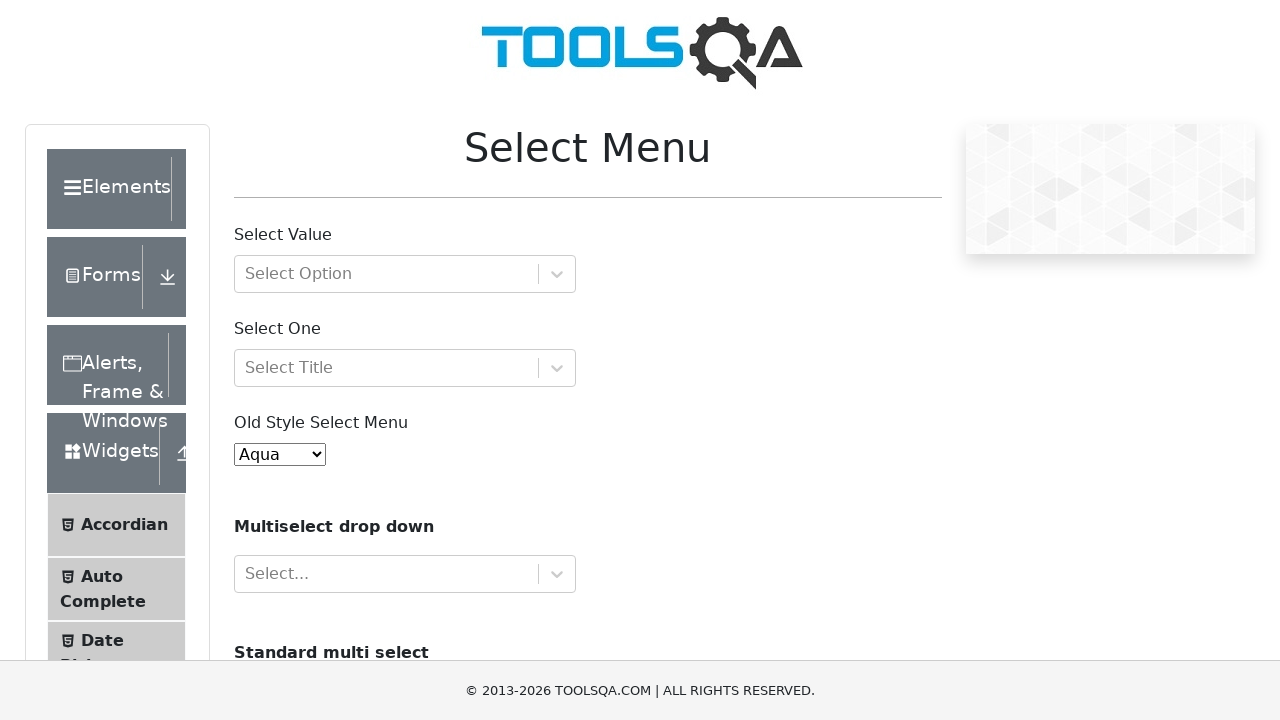